Opens Flipkart homepage and waits for the page to load, verifying basic page accessibility

Starting URL: https://www.flipkart.com/

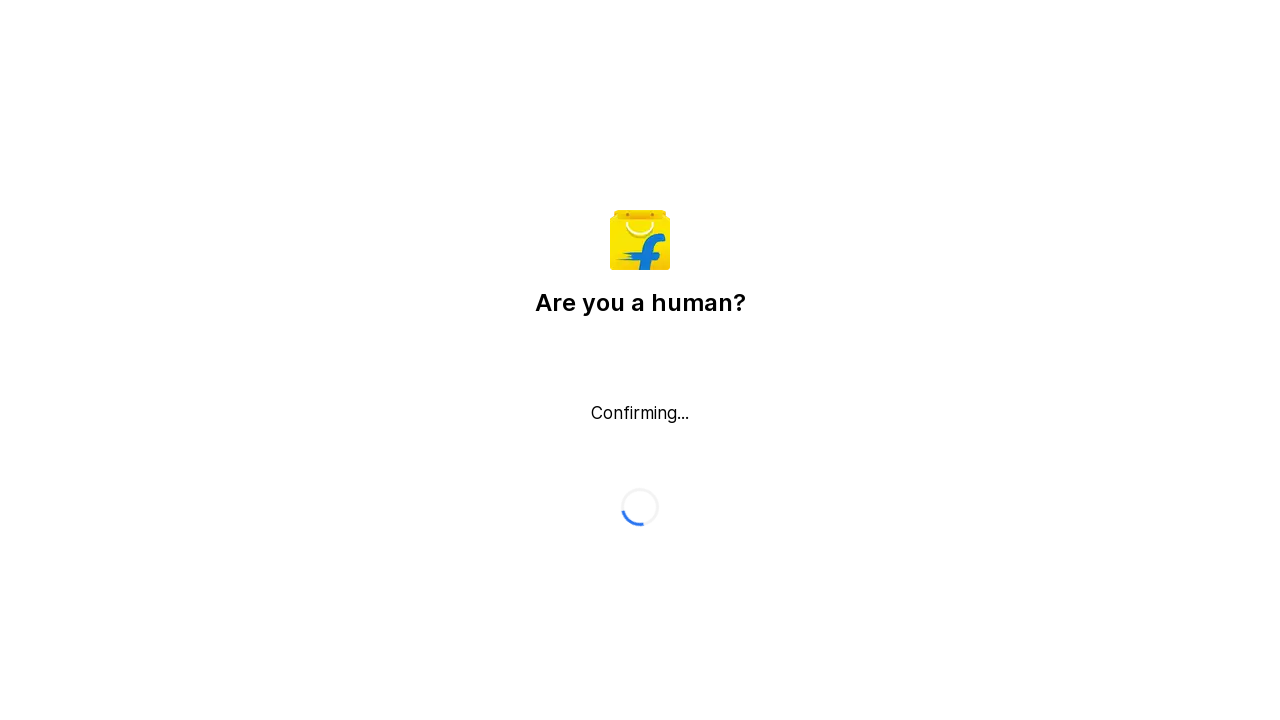

Waited for page DOM to be fully loaded
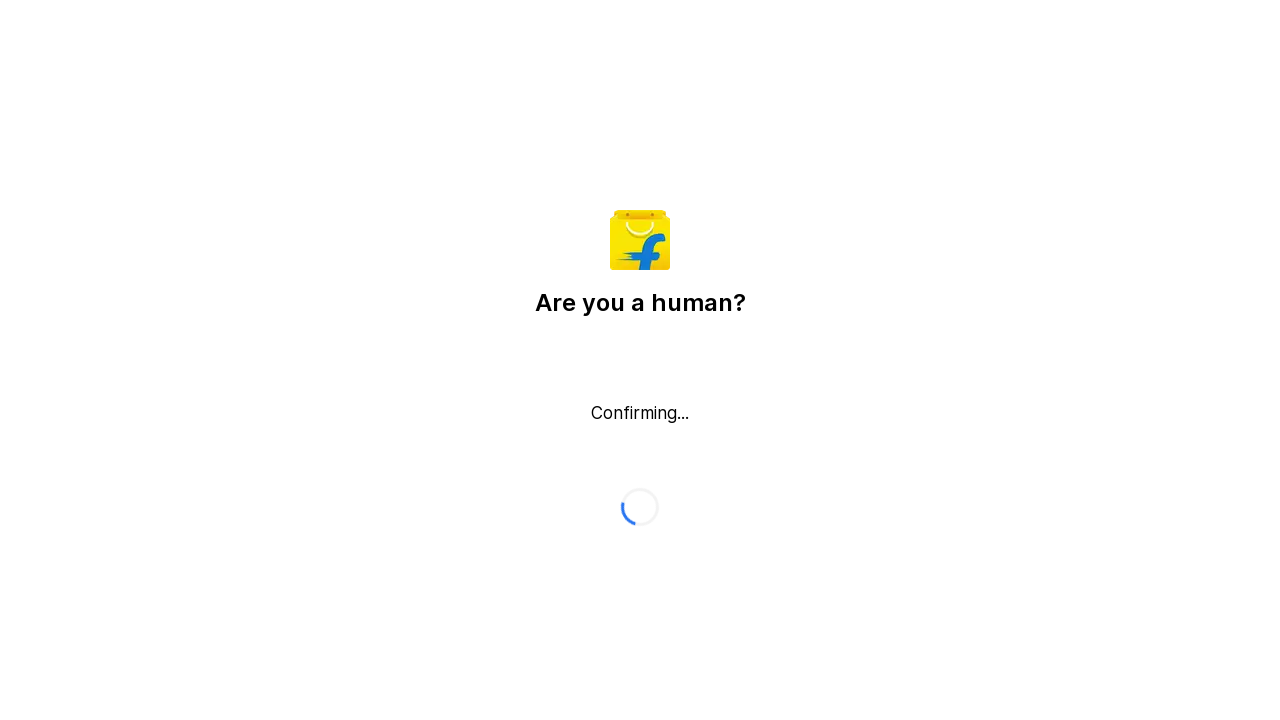

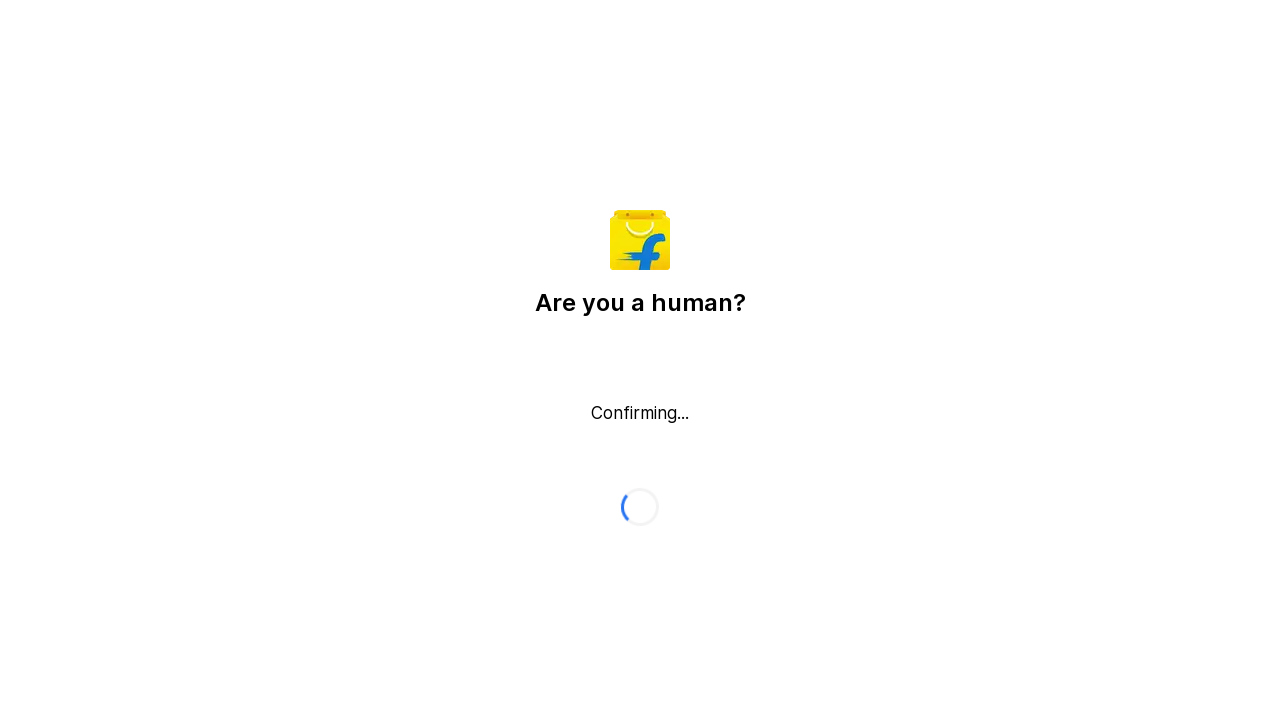